Tests the add/remove elements functionality by clicking Add Element button, then clicking Delete button, and verifying the page heading is displayed

Starting URL: https://the-internet.herokuapp.com/add_remove_elements/

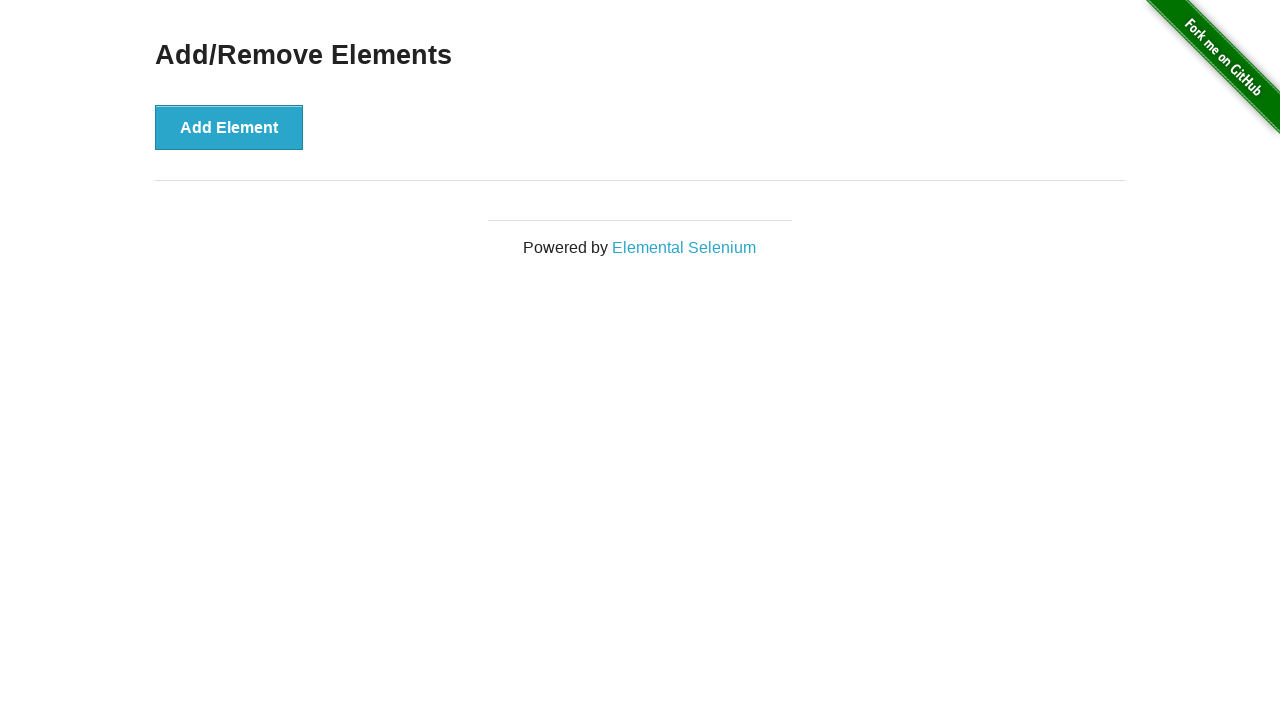

Clicked Add Element button at (229, 127) on button[onclick='addElement()']
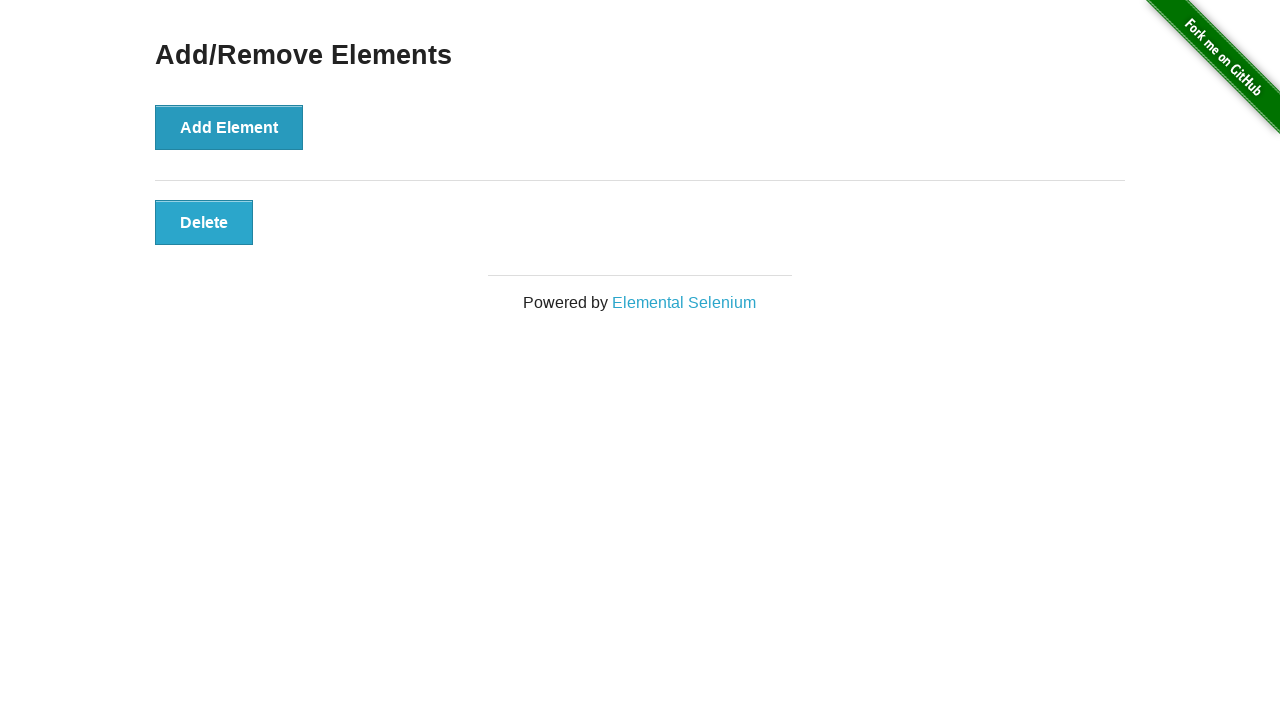

Clicked Delete button at (204, 222) on button.added-manually
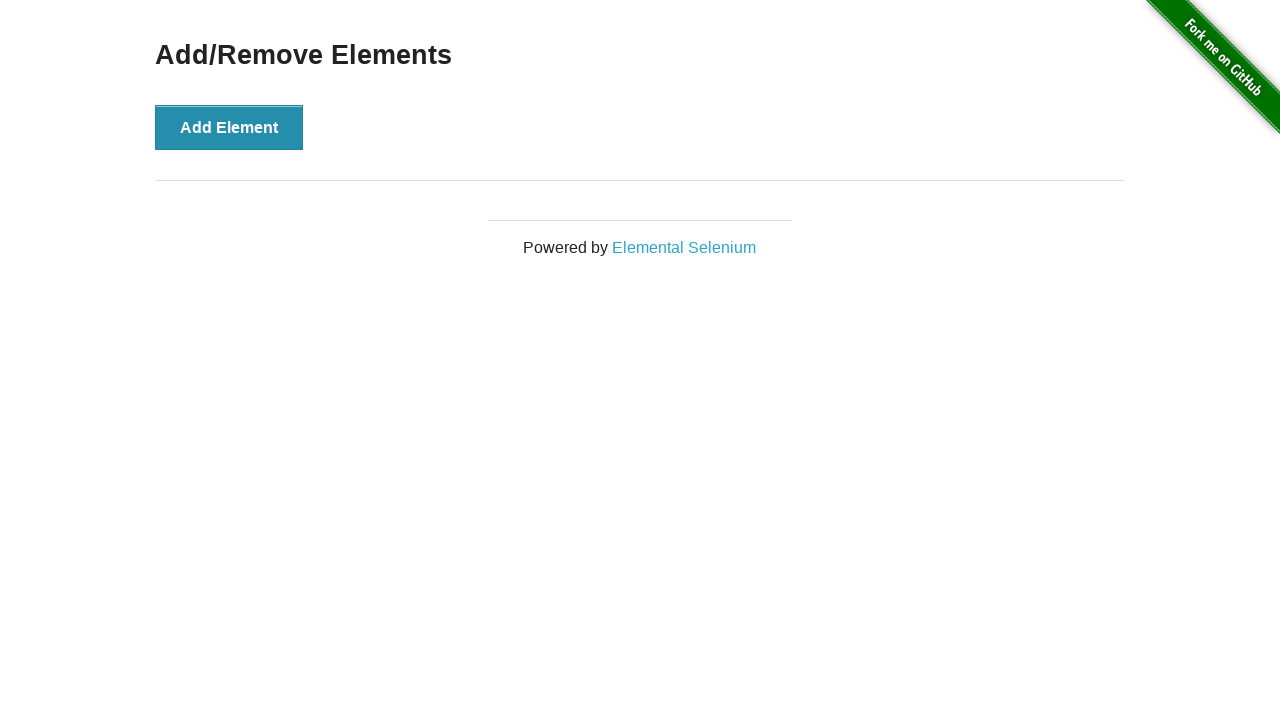

Located page heading element
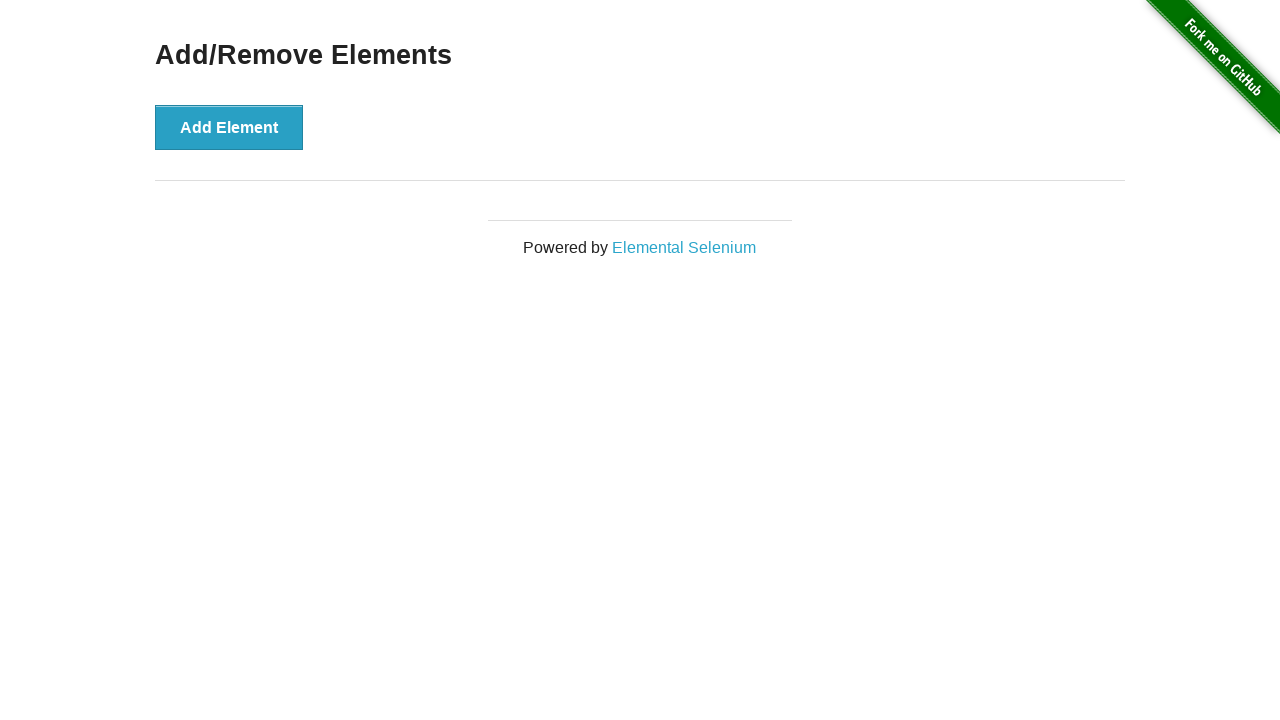

Verified page heading is visible - test passed
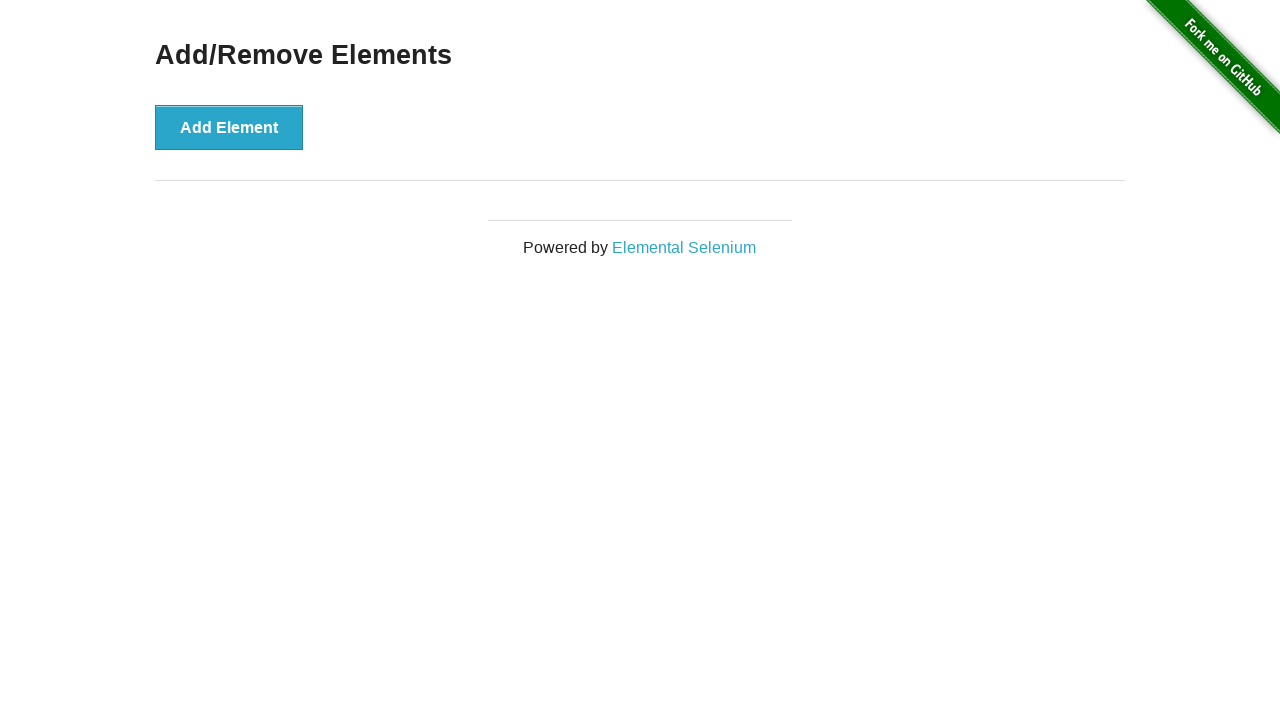

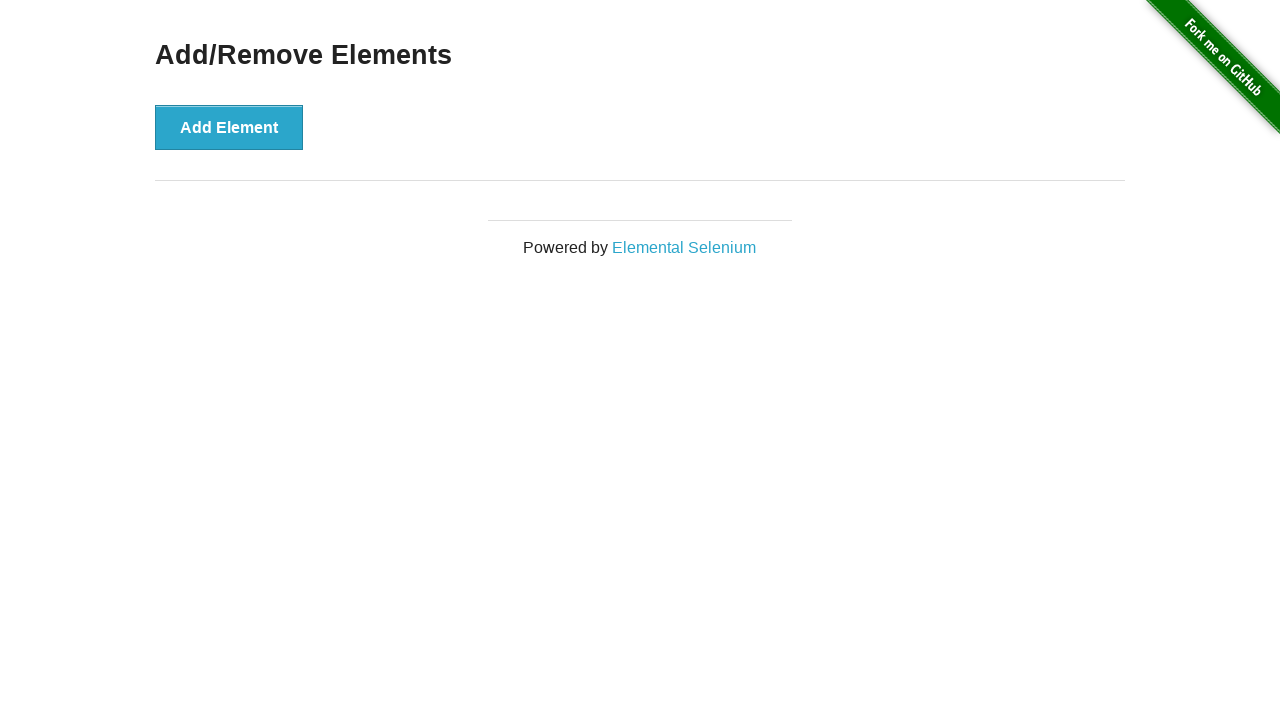